Tests dismissing alert by clicking a confirm button and dismissing the dialog

Starting URL: http://omayo.blogspot.com

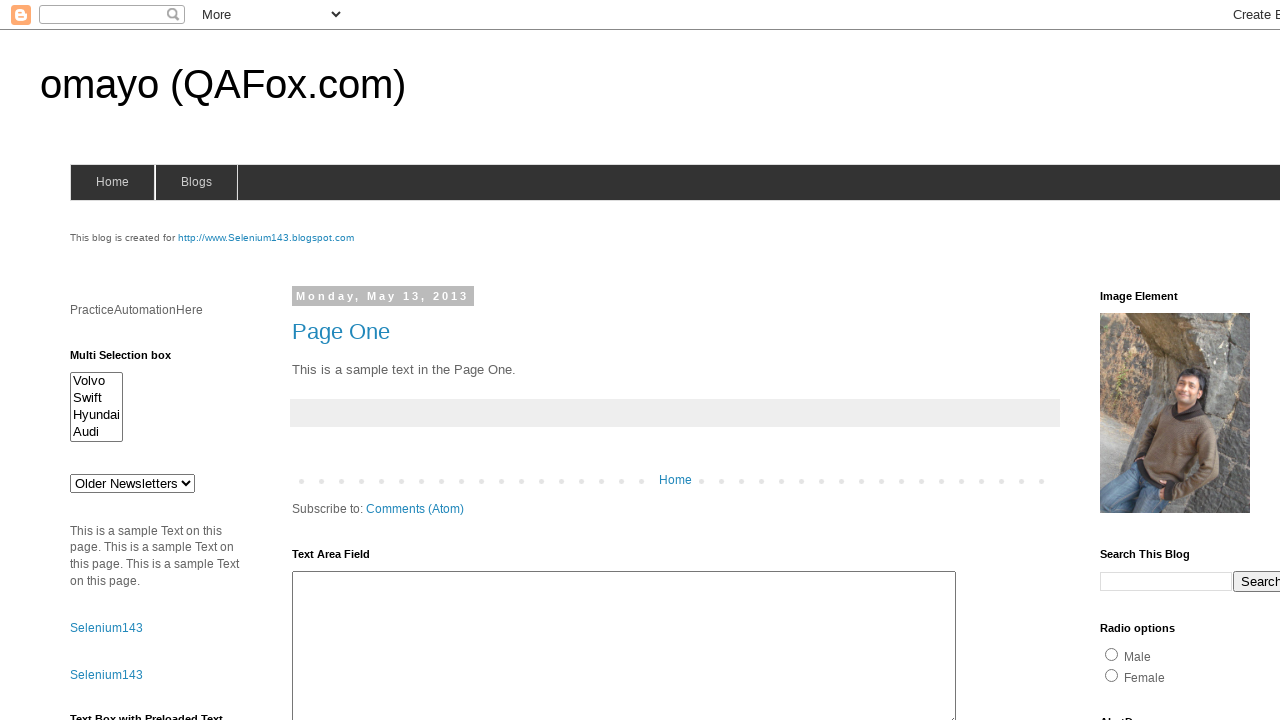

Set up alert handler to dismiss dialogs
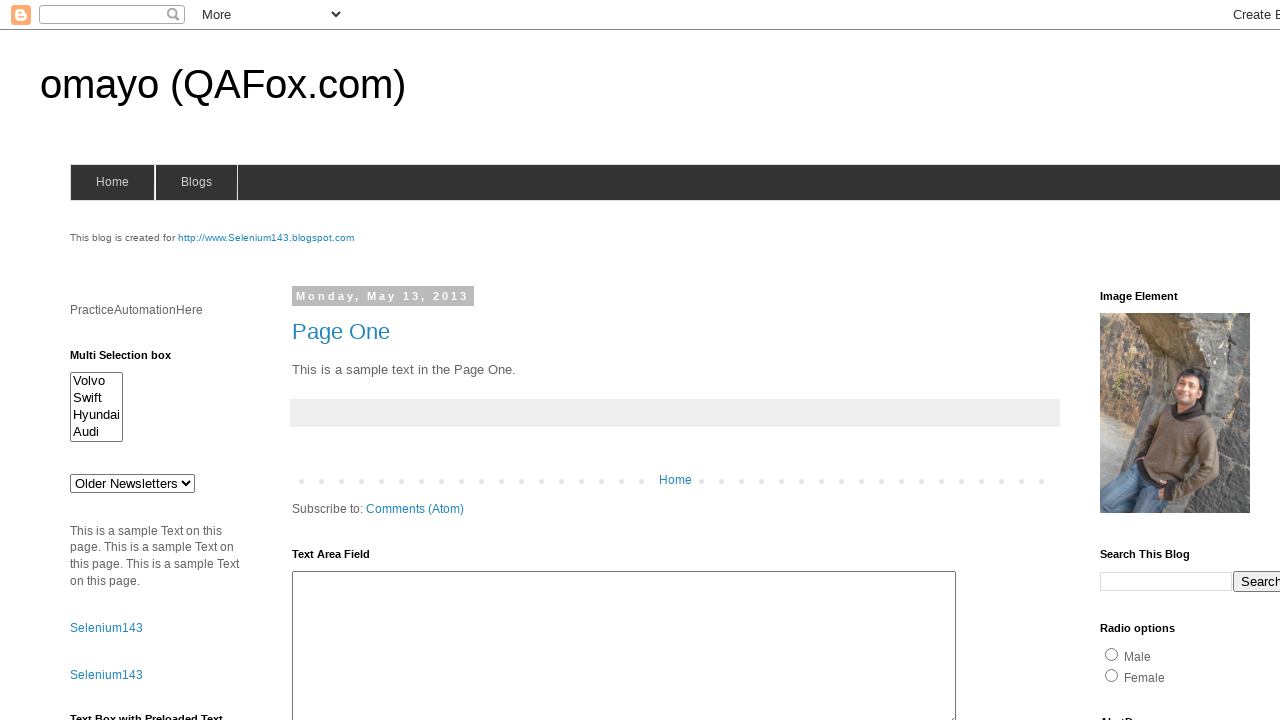

Clicked confirm button to trigger alert at (1155, 361) on #confirm
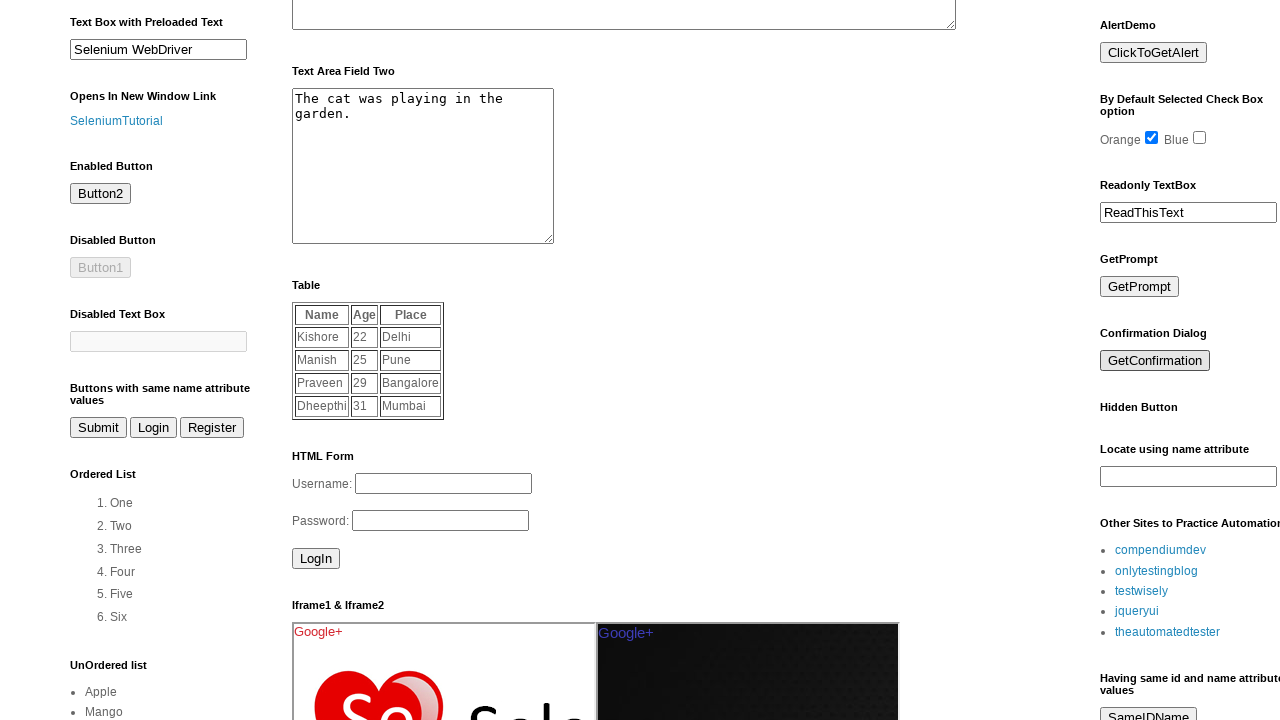

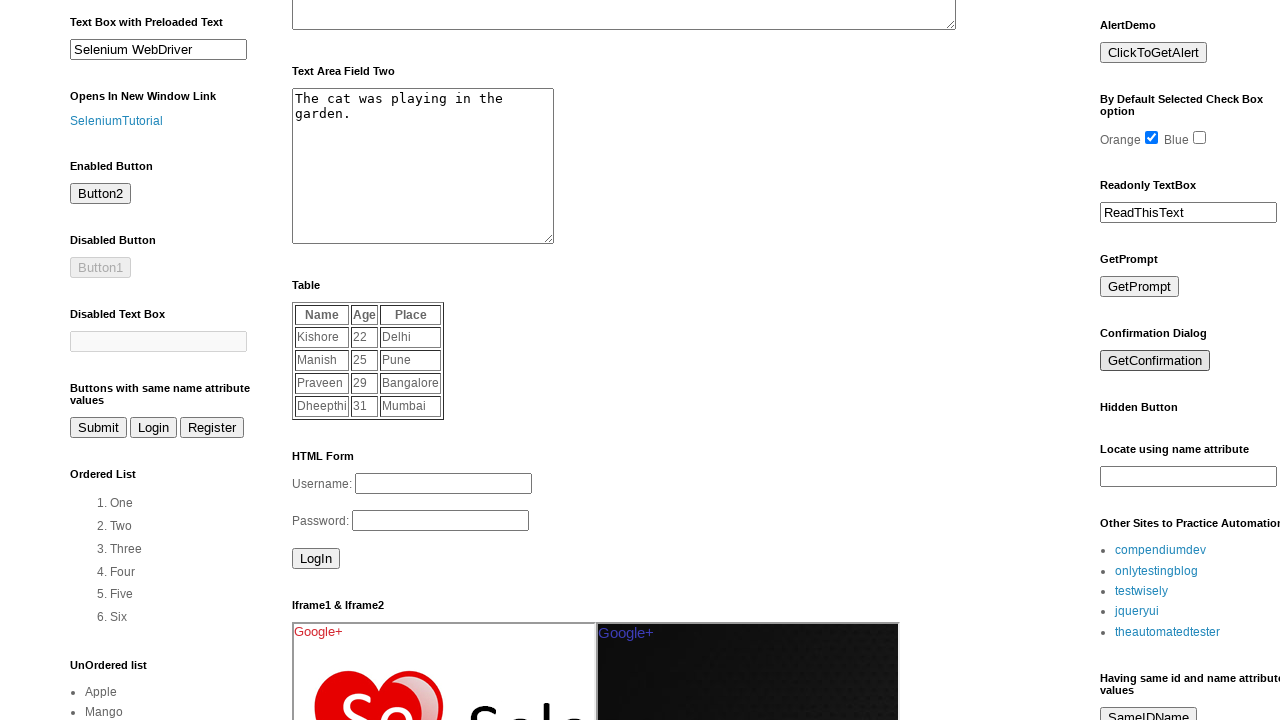